Tests checkbox functionality by clicking the senior citizen discount checkbox

Starting URL: https://rahulshettyacademy.com/dropdownsPractise/

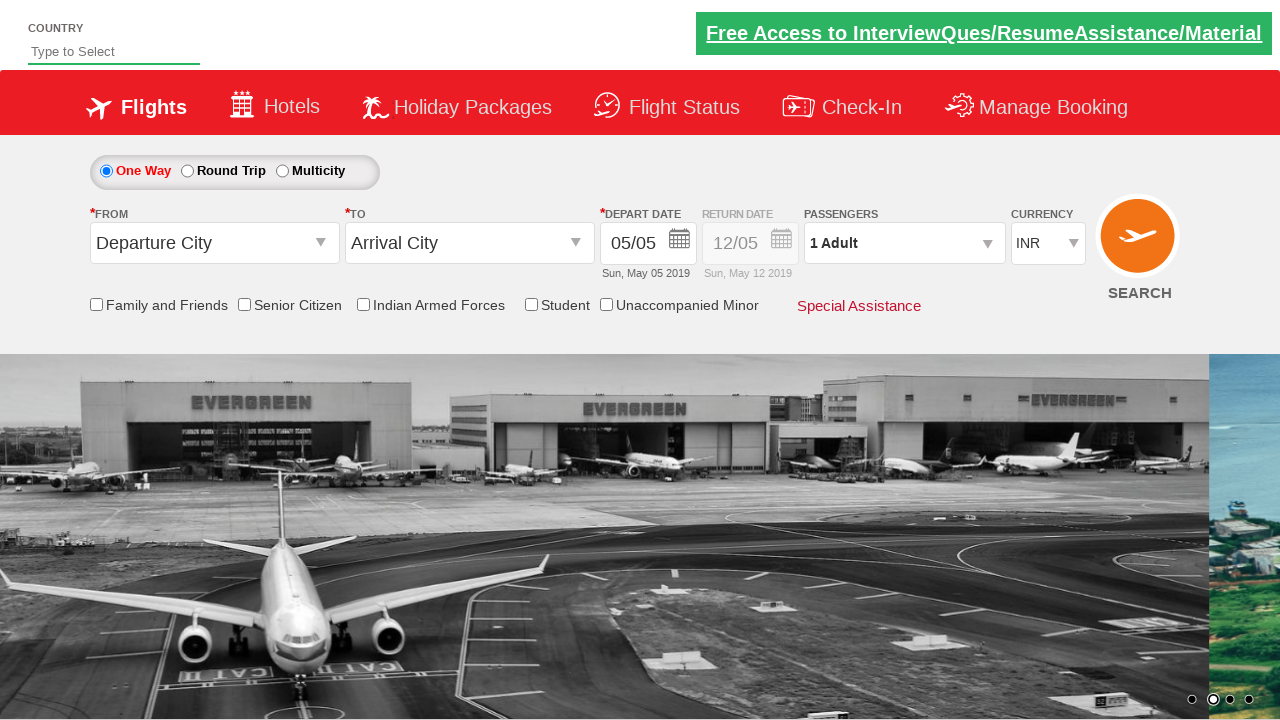

Clicked senior citizen discount checkbox at (244, 304) on #ctl00_mainContent_chk_SeniorCitizenDiscount
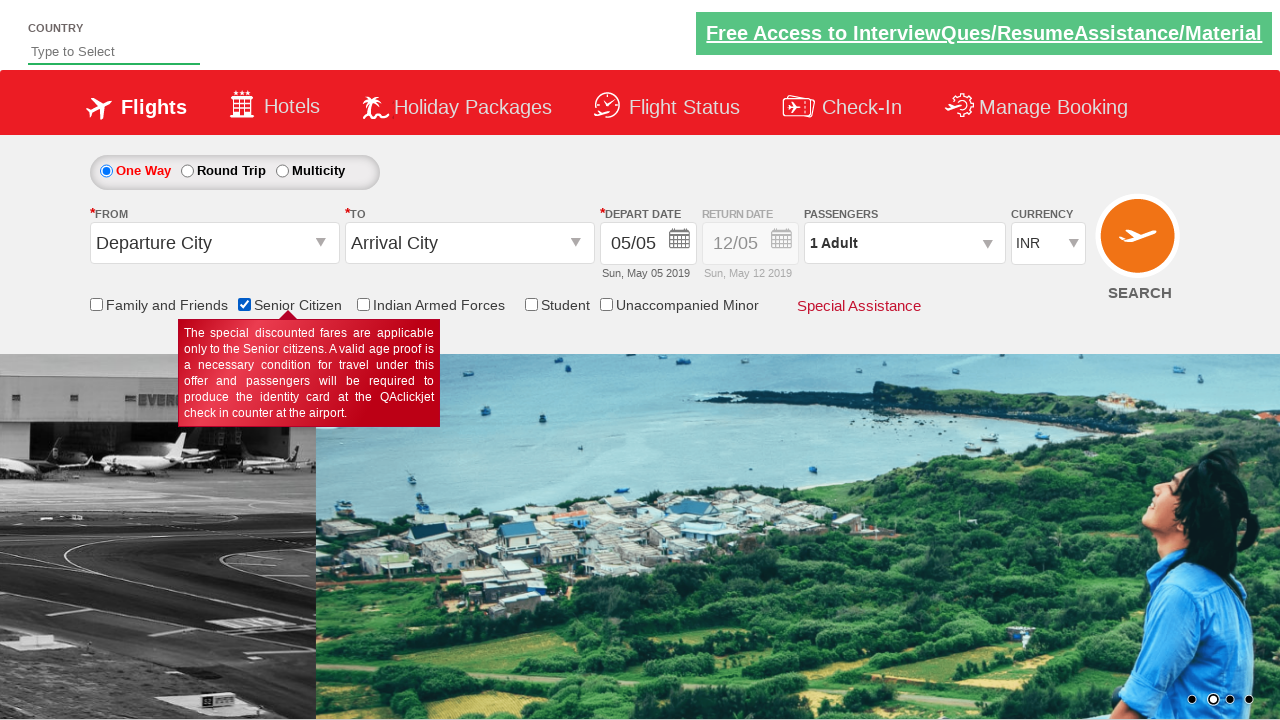

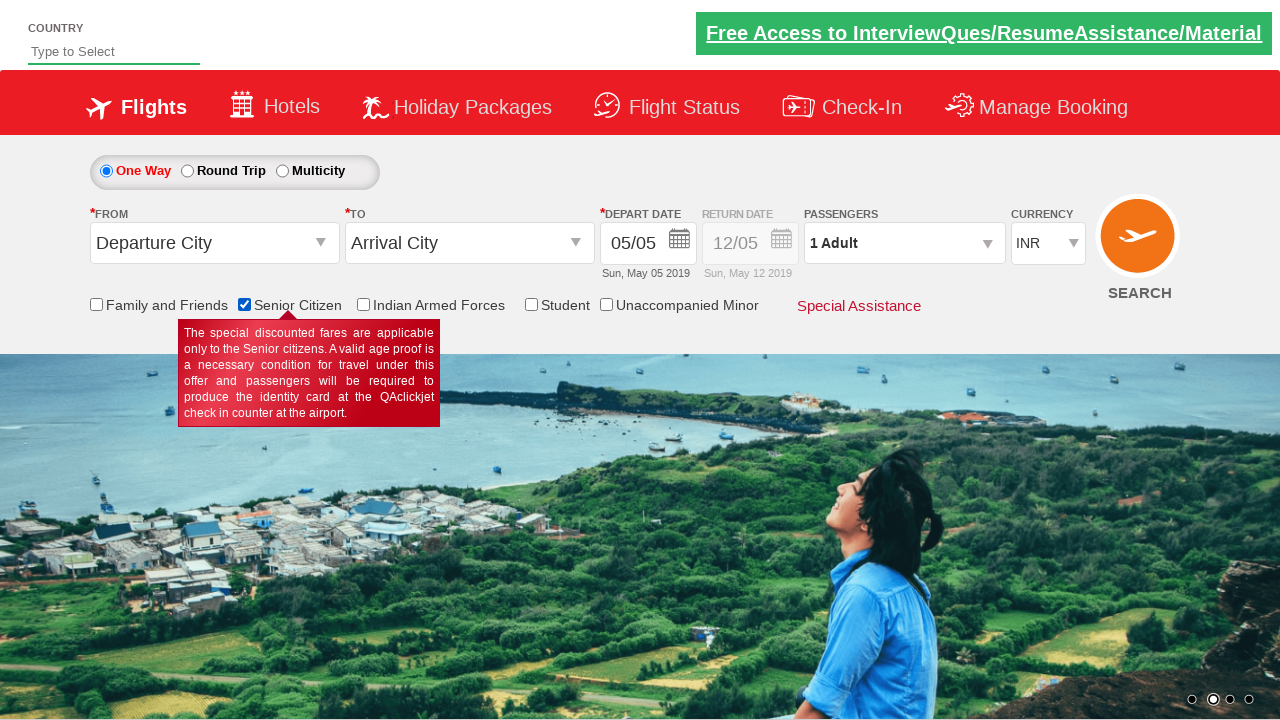